Tests jQuery UI draggable functionality by dragging an element 120 pixels right and 120 pixels down from its original position

Starting URL: http://jqueryui.com/resources/demos/draggable/default.html

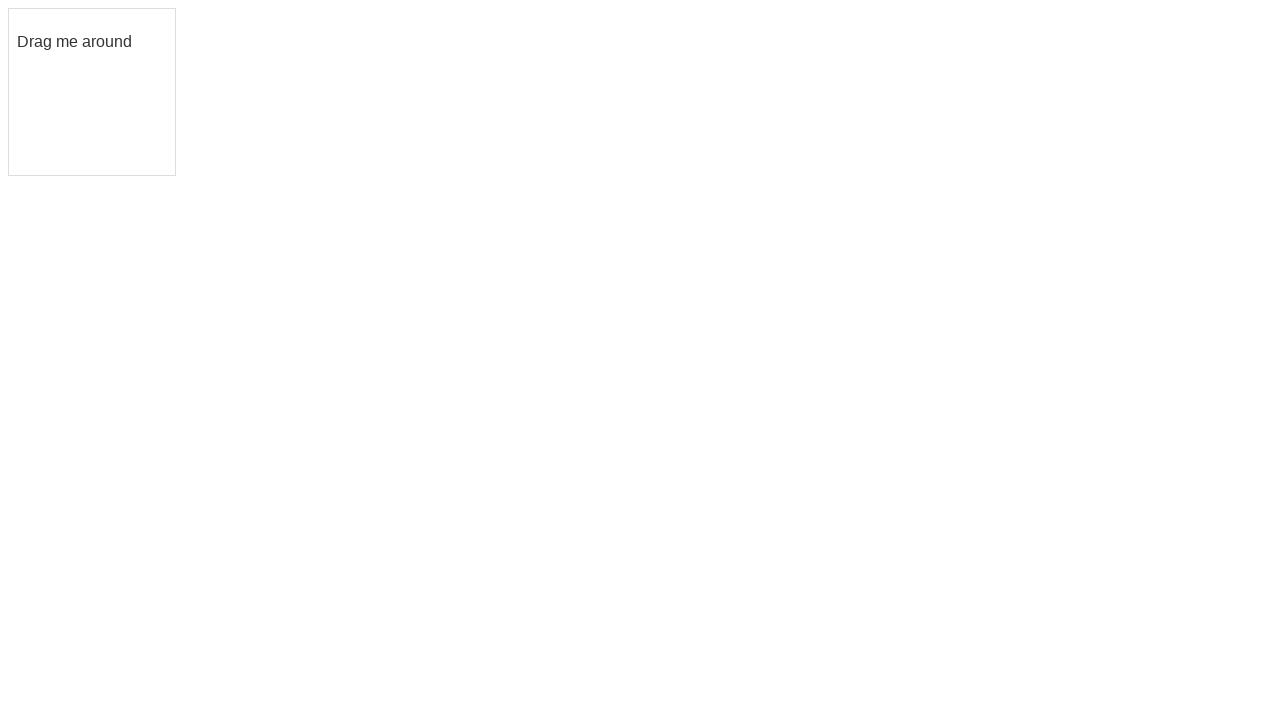

Located the draggable element
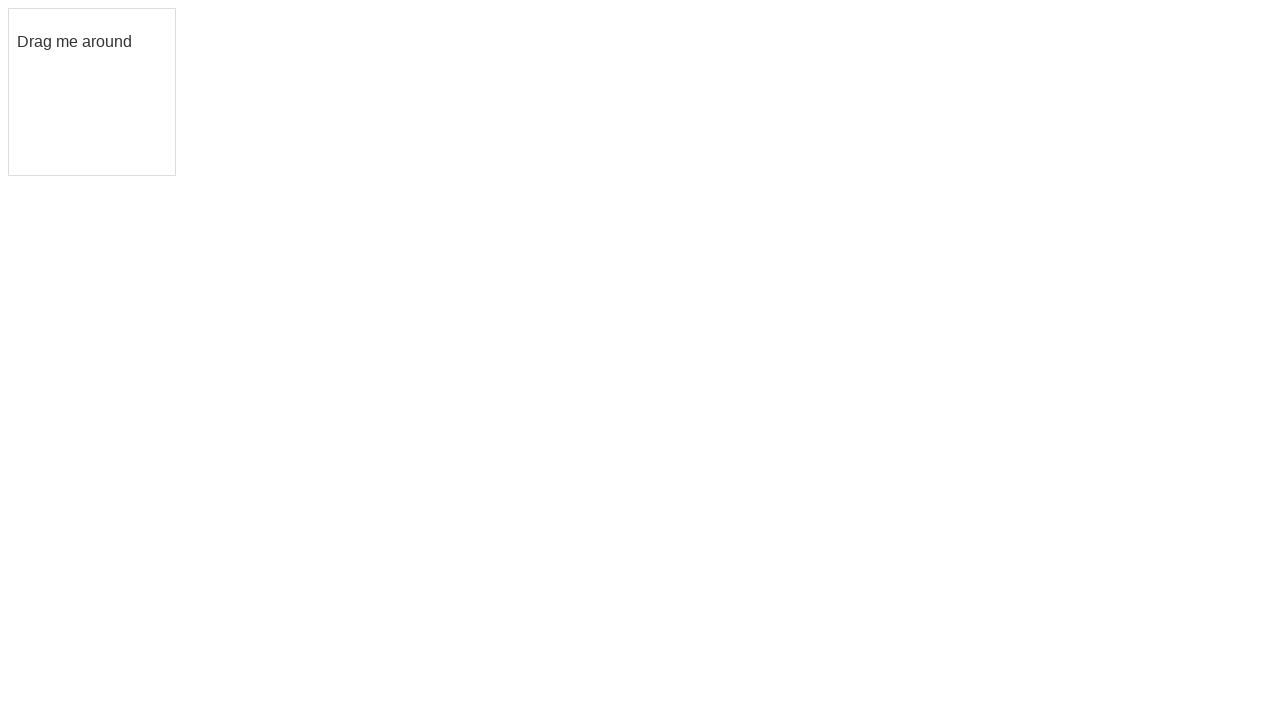

Dragged element 120 pixels right and 120 pixels down at (129, 129)
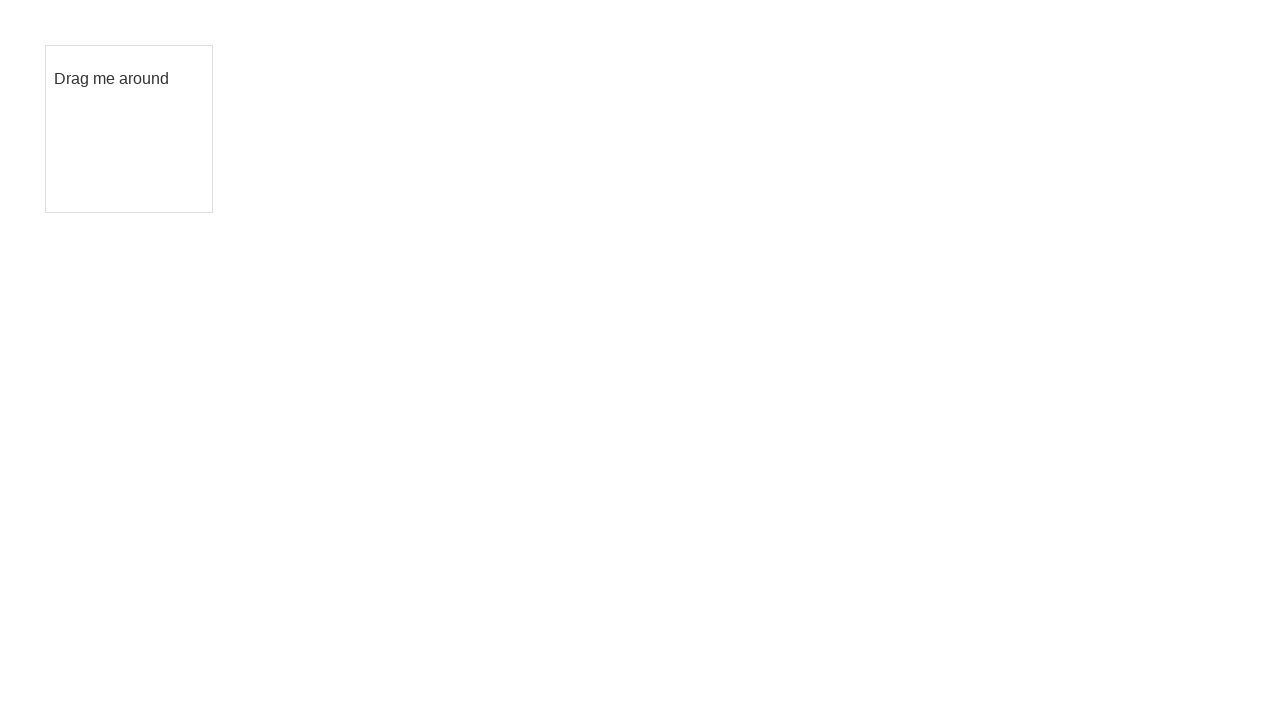

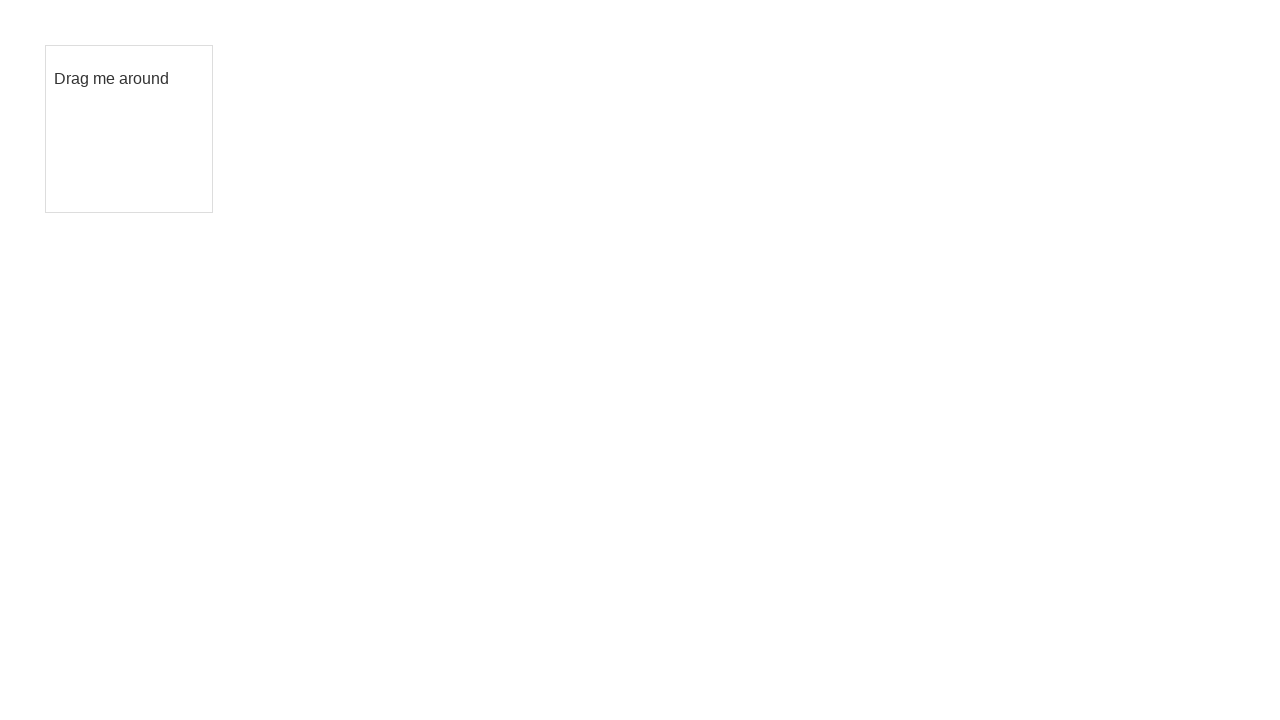